Tests creating a user profile in Sendbird UIKit demo by filling app ID, user ID, and nickname fields, then submitting the form.

Starting URL: https://sendbird-uikit-react.netlify.app/url-builder

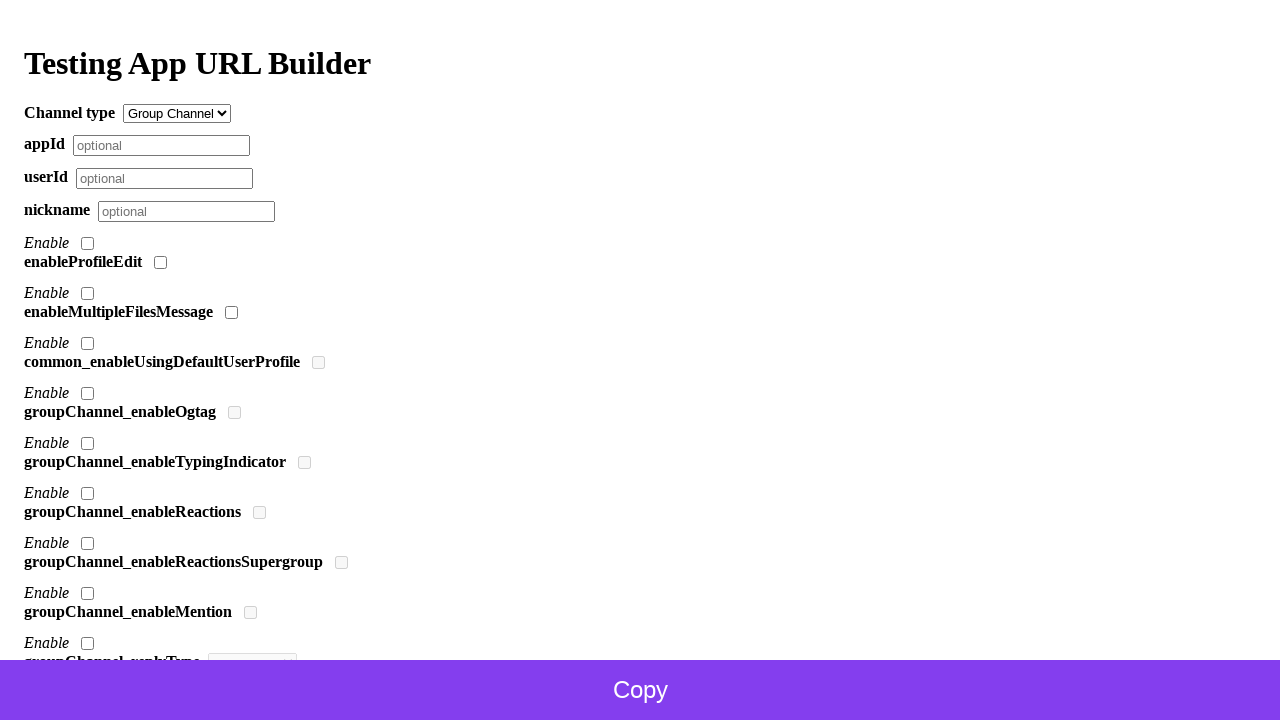

Filled app ID field with Sendbird application ID on input[name='appId']
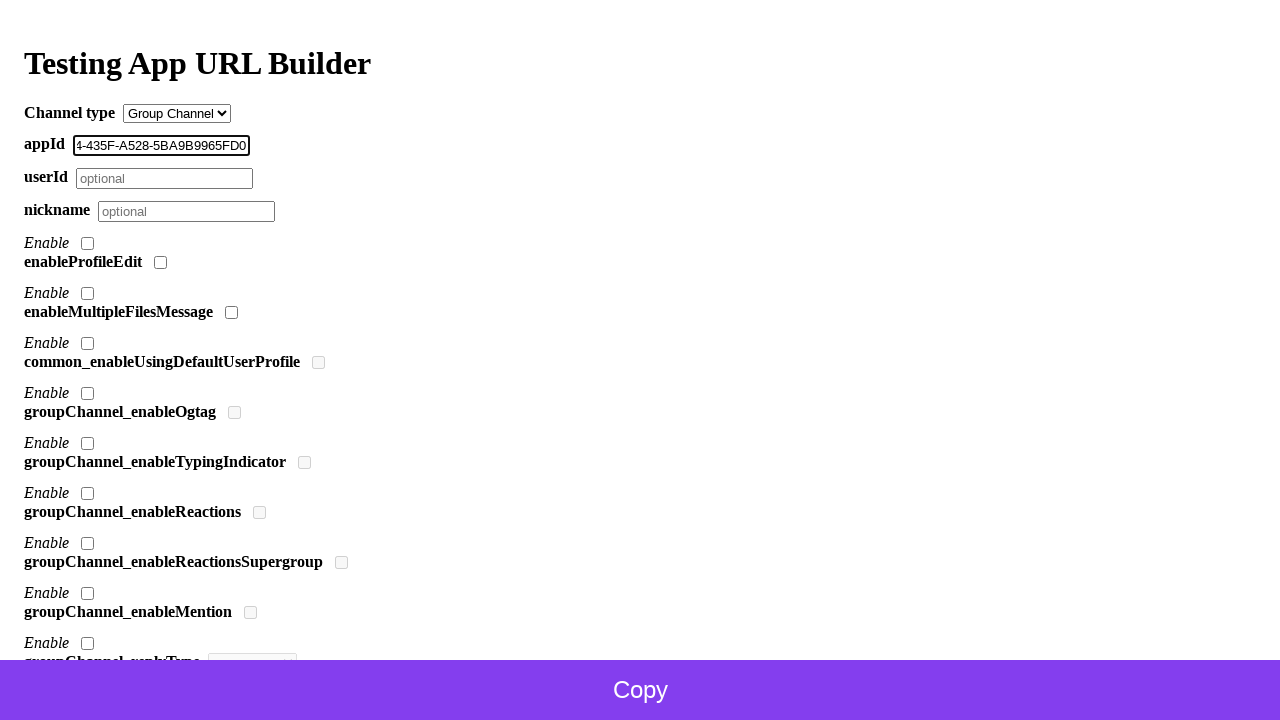

Filled user ID field with 'TestUser7842' on input[name='userId']
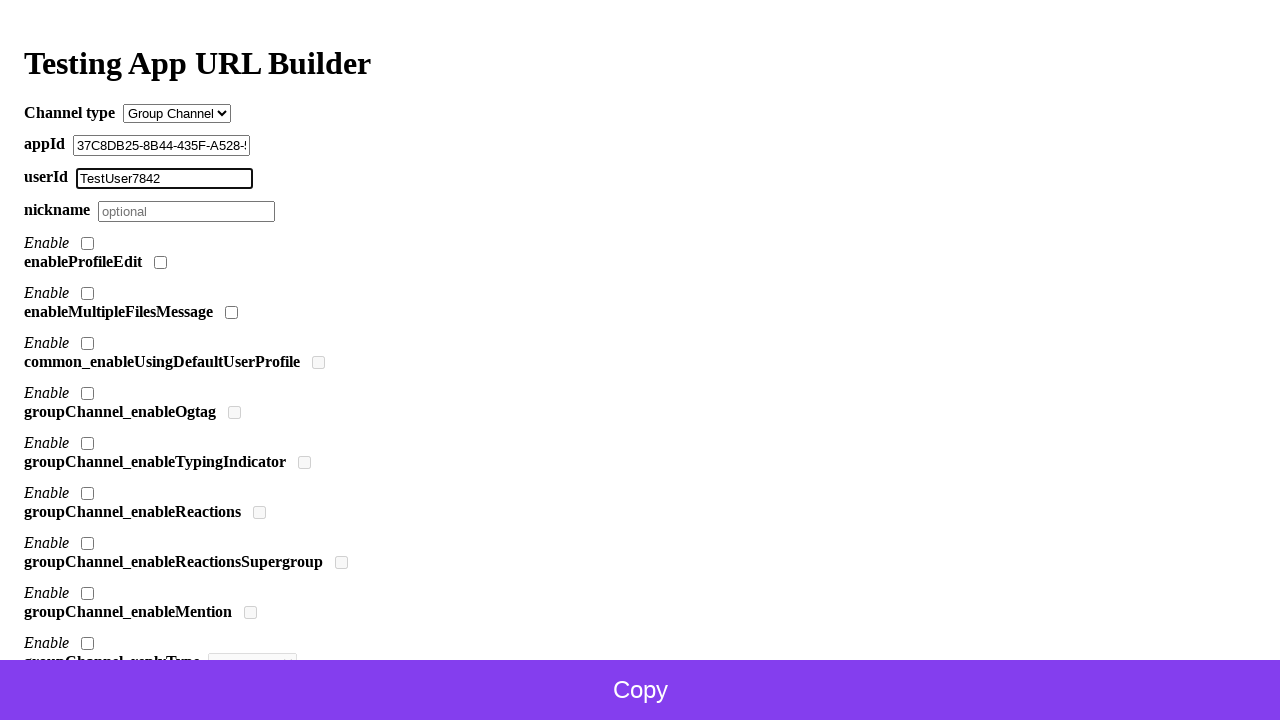

Filled nickname field with 'UserAlpha' on input[name='nickname']
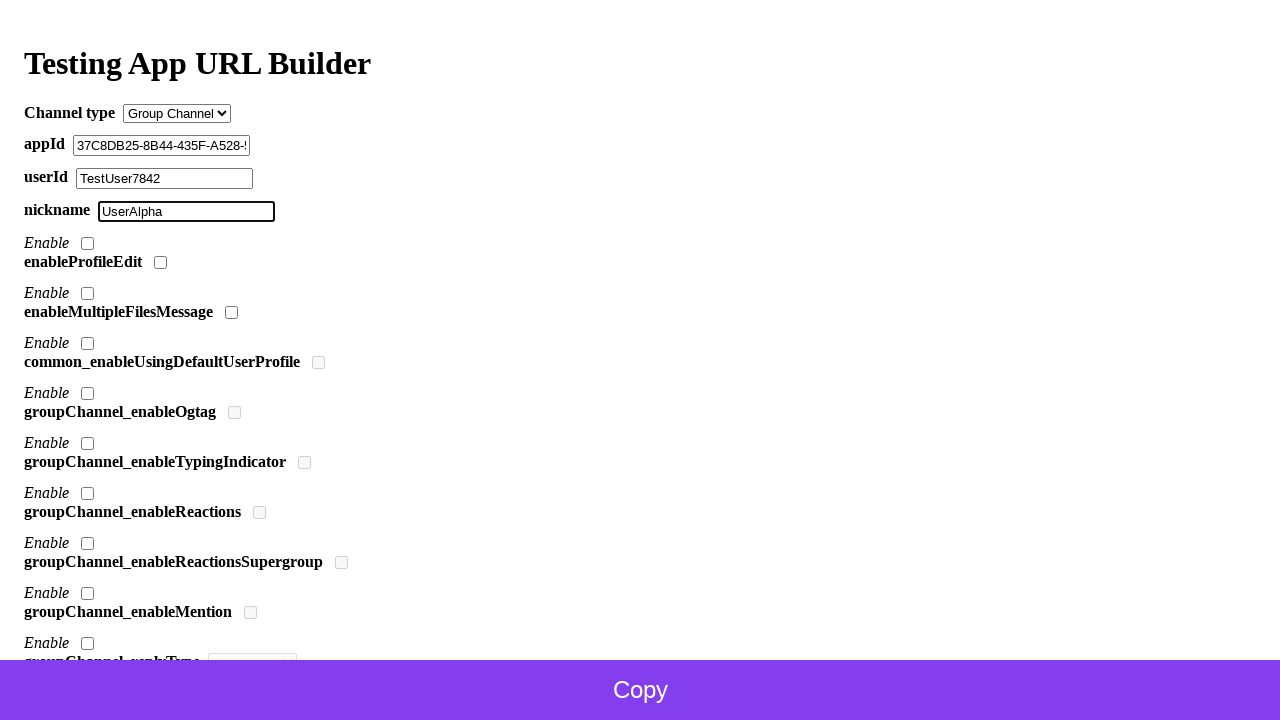

Clicked submit button to create user profile at (640, 690) on button.sticky-bottom-button[form='builder']
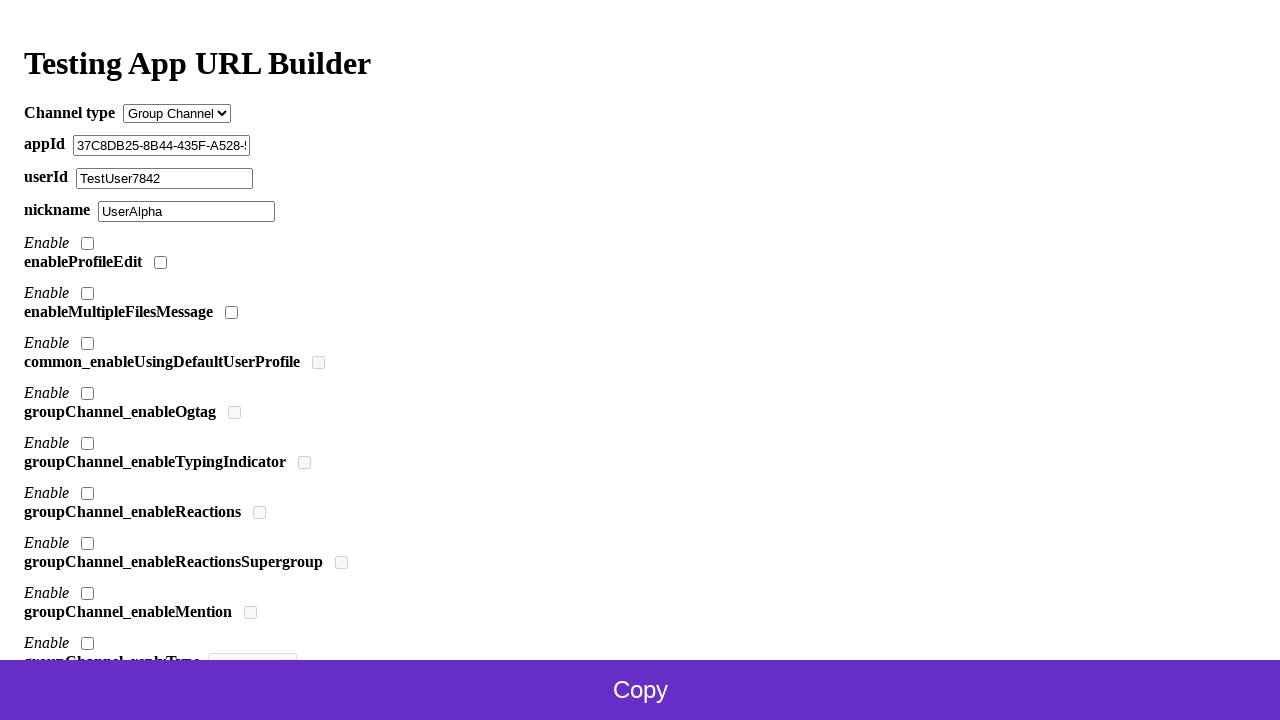

Waited for page processing to complete
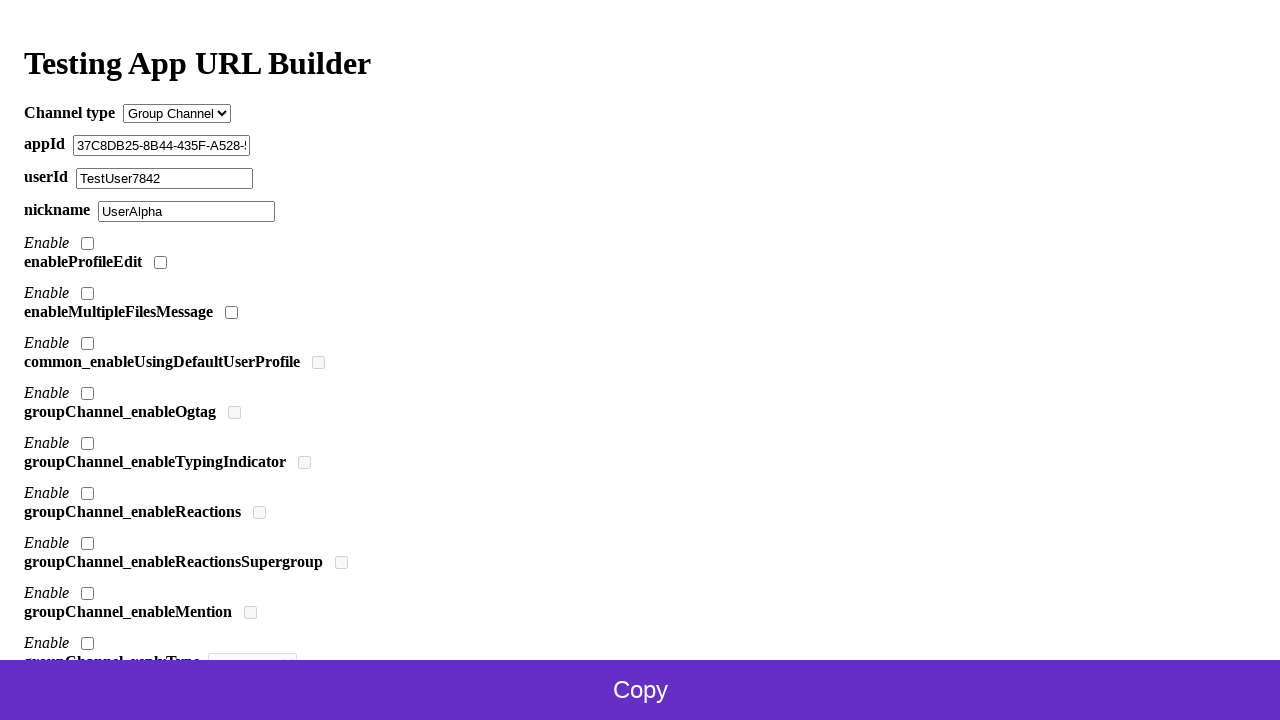

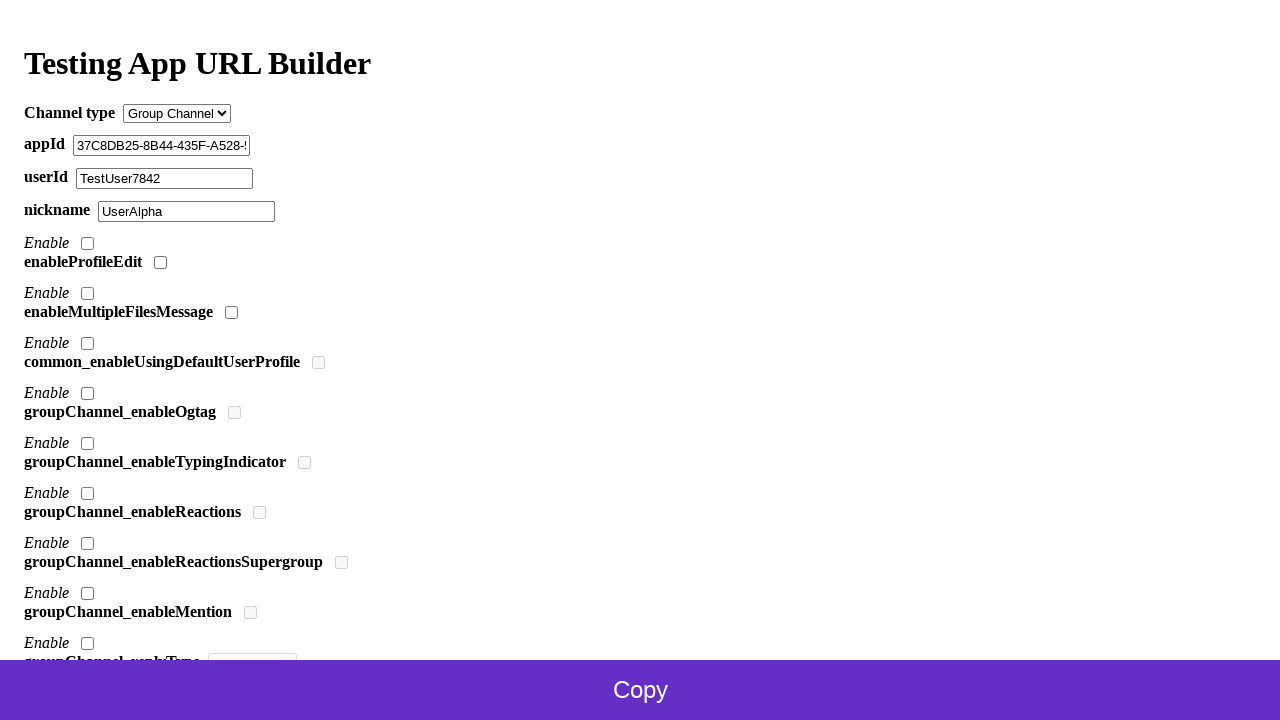